Switches language from English to Russian using the language selector links on the page.

Starting URL: https://cleverbots.ru/

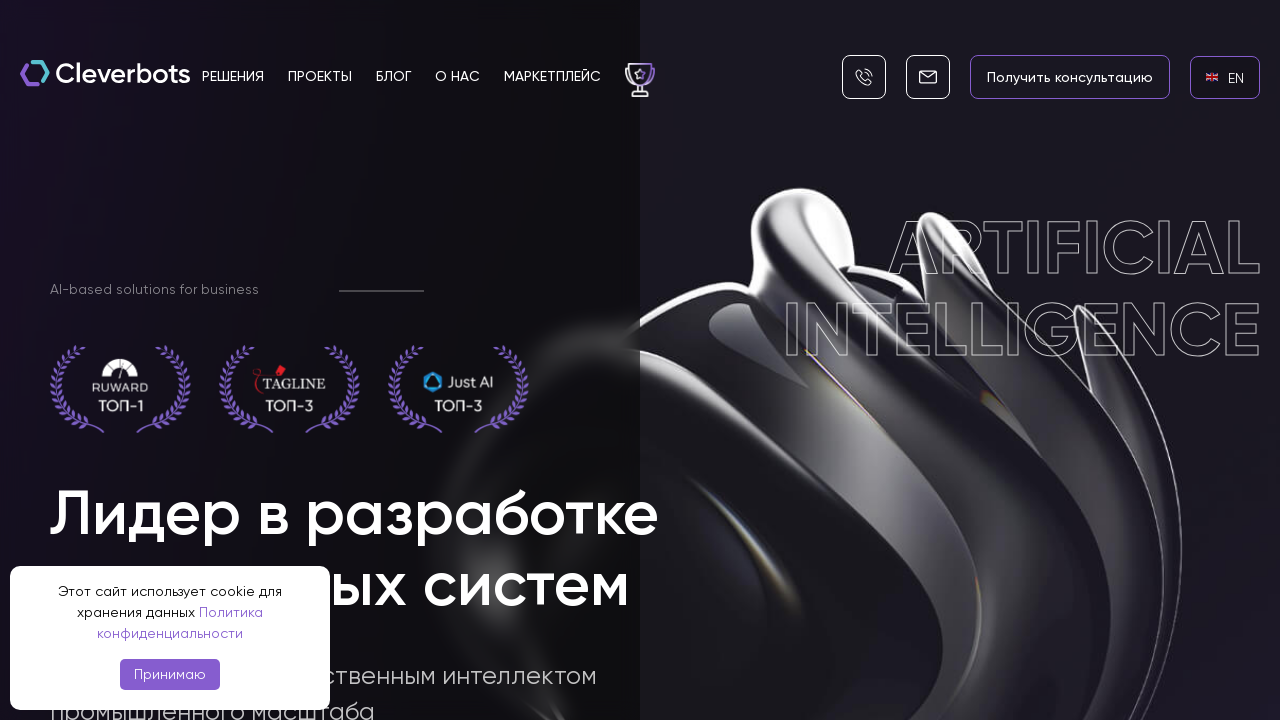

Clicked English language link at (1225, 77) on internal:role=link[name="en EN"i]
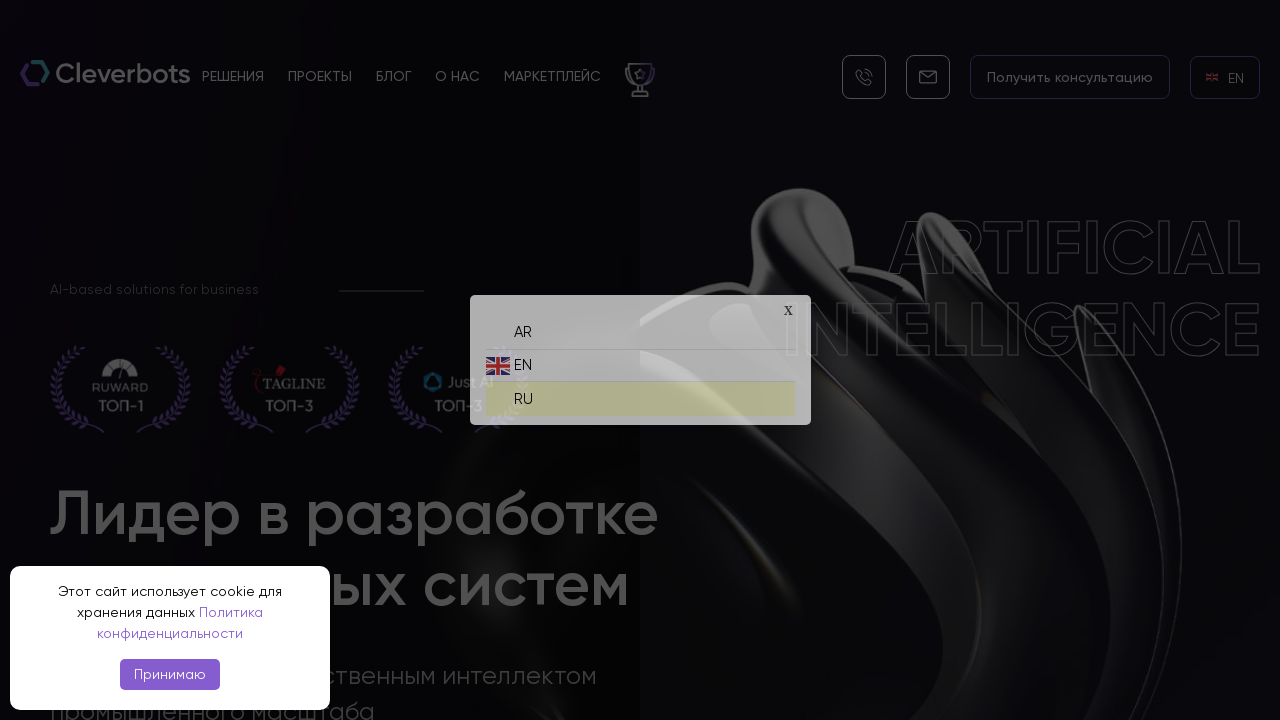

Clicked Russian language link to switch language at (640, 394) on internal:role=link[name="ru RU"i]
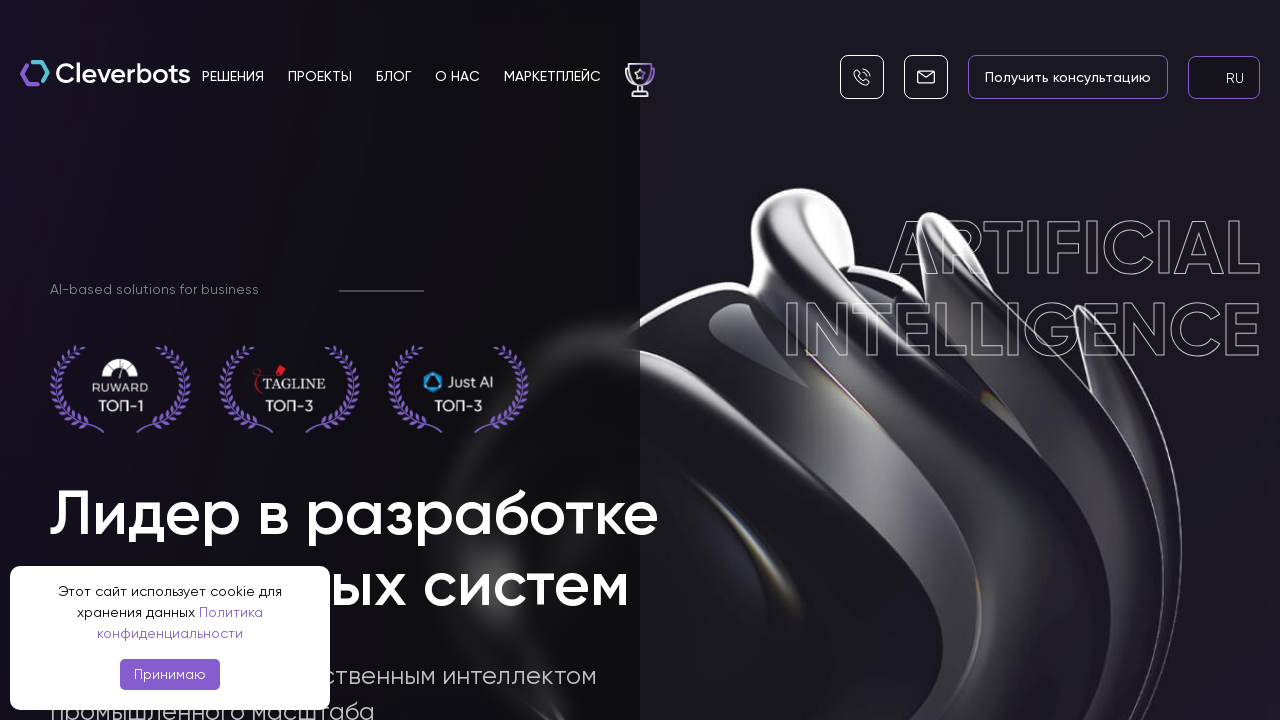

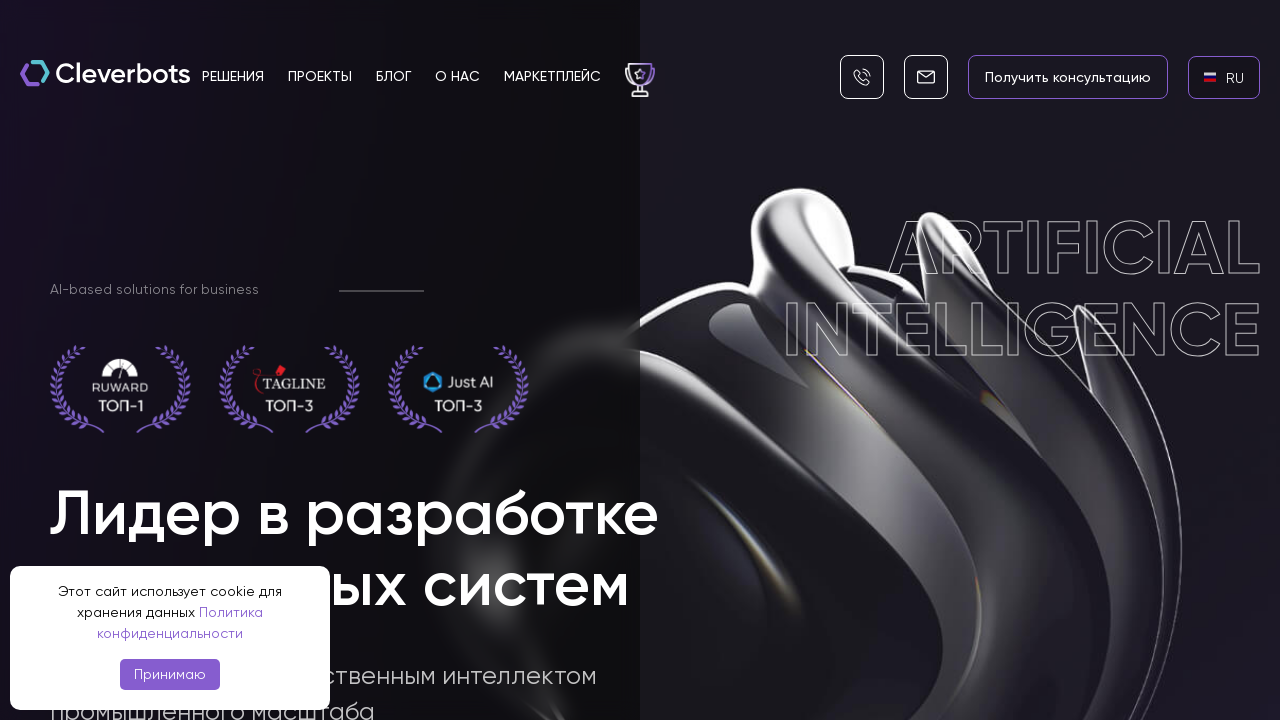